Tests navigation in an Angular application with simulated network conditions by clicking a library button

Starting URL: https://rahulshettyacademy.com/angularAppdemo/

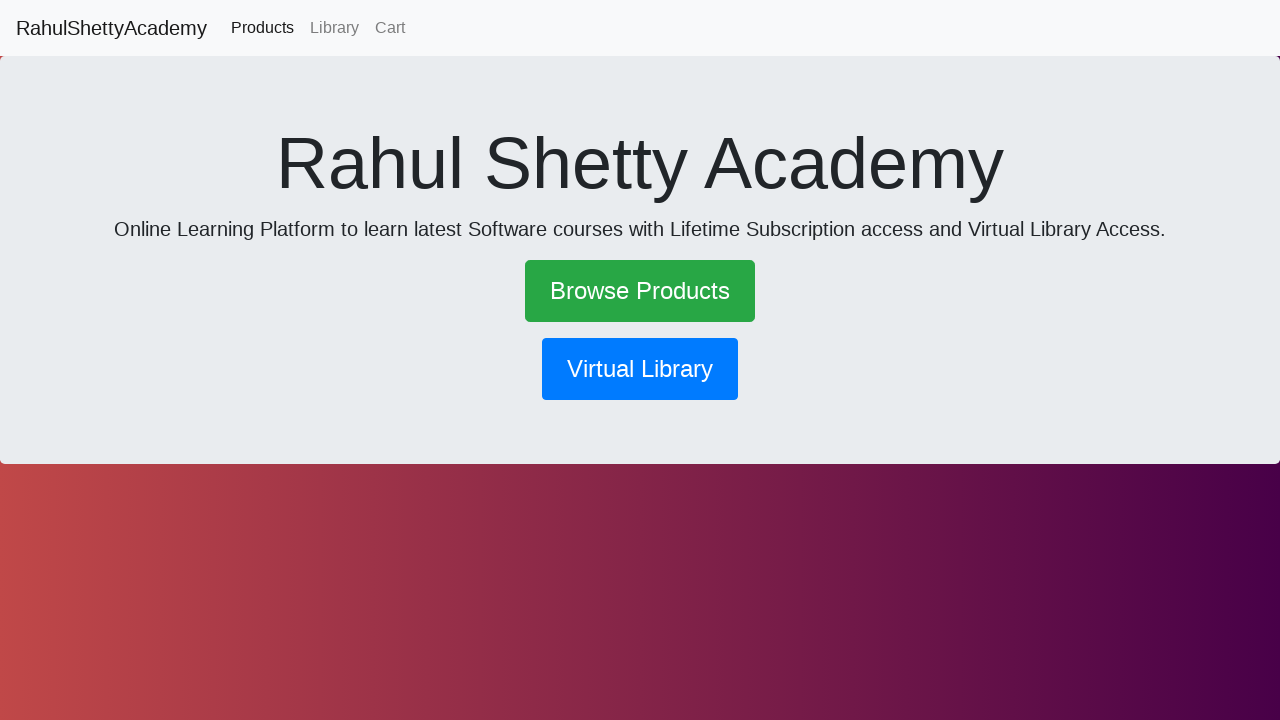

Clicked library button to navigate to library section at (640, 369) on button[routerlink*='library']
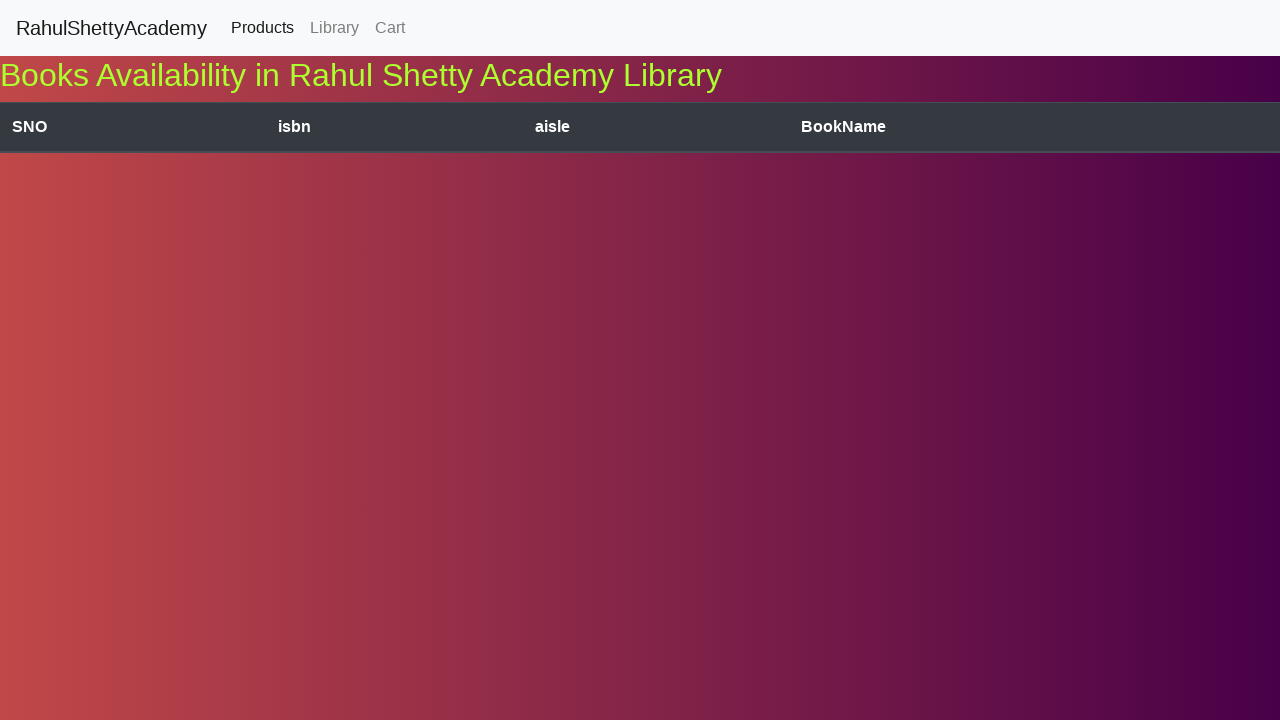

Navigation to library section completed with network idle
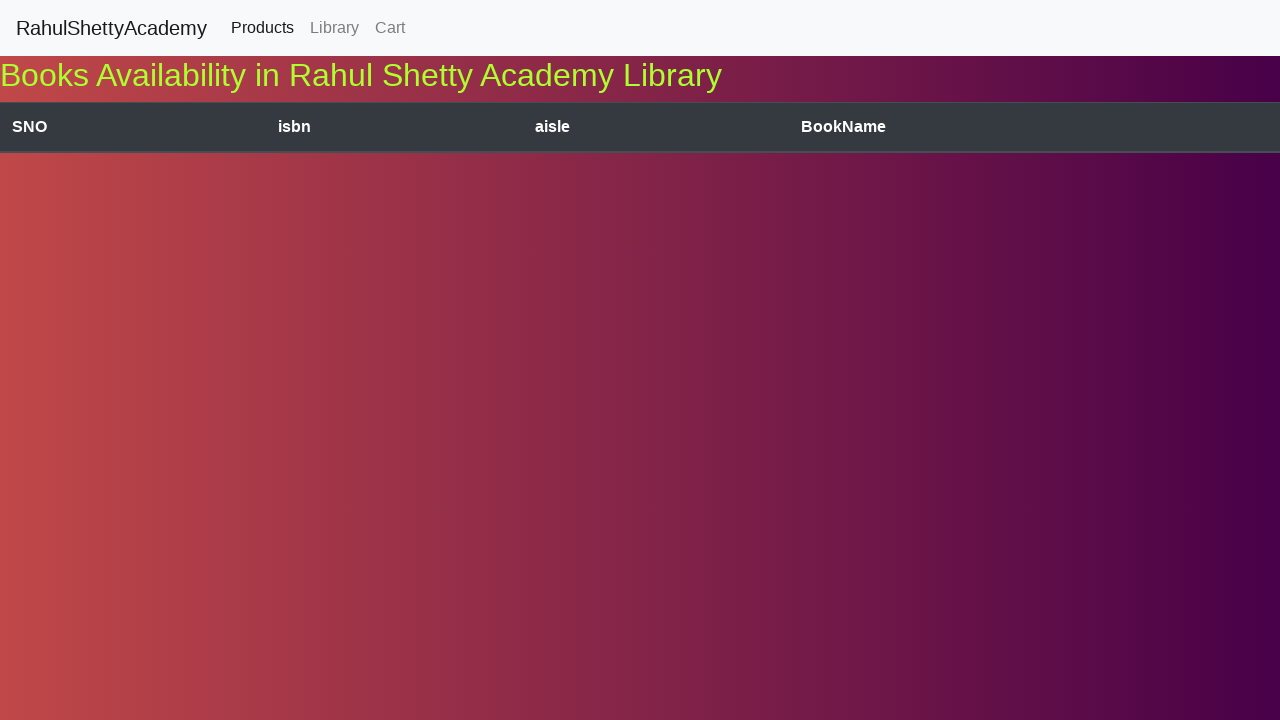

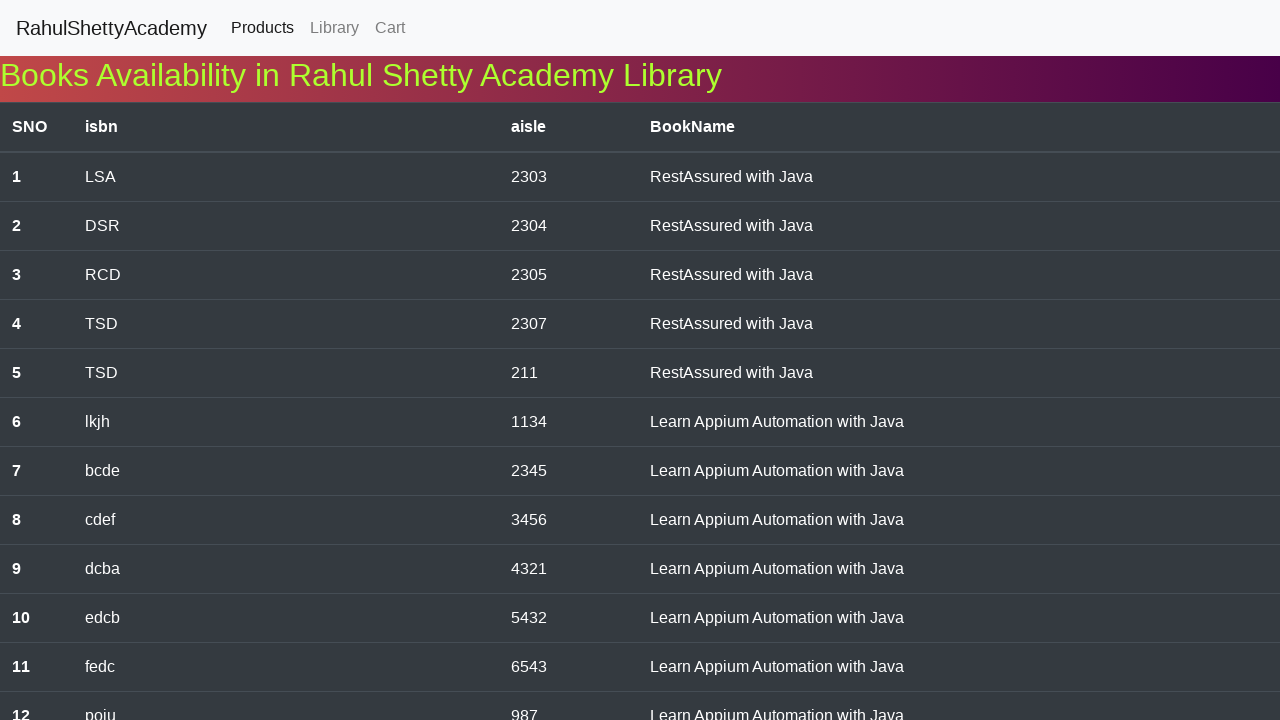